Tests dynamic loading by clicking a Start button and waiting for "Hello World!" text to become visible

Starting URL: https://the-internet.herokuapp.com/dynamic_loading/1

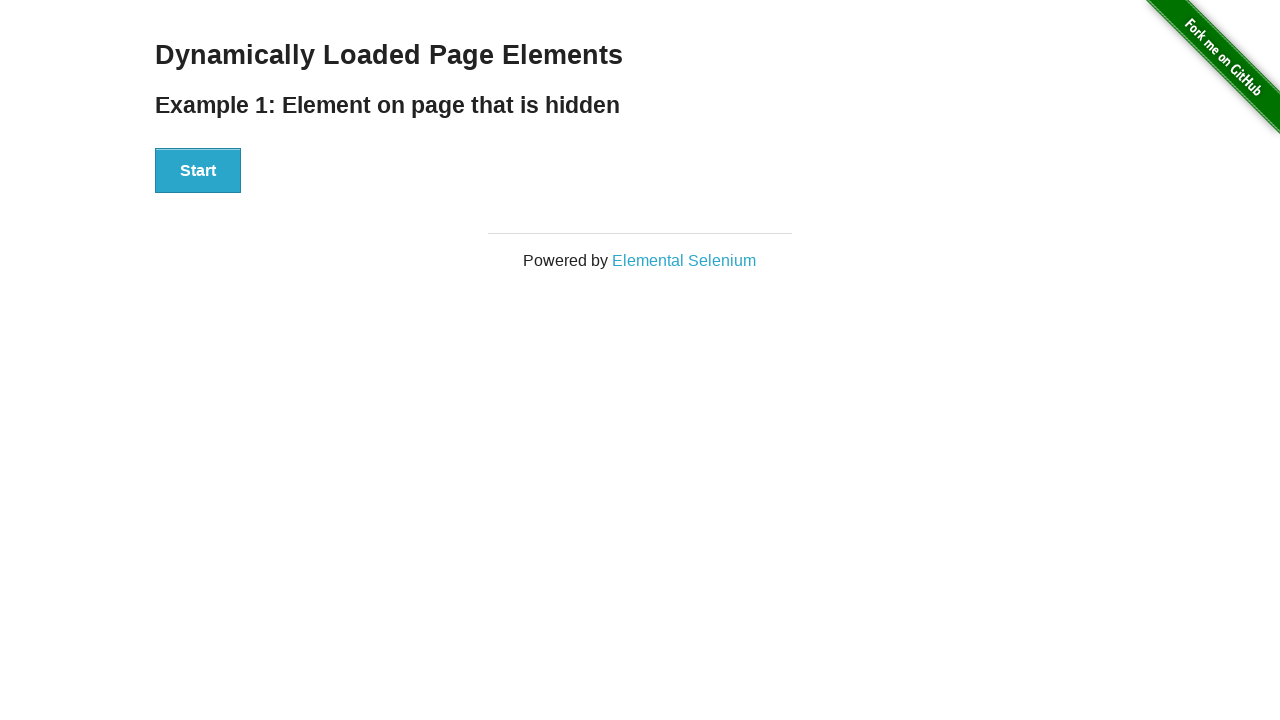

Clicked Start button to trigger dynamic loading at (198, 171) on button:text('Start')
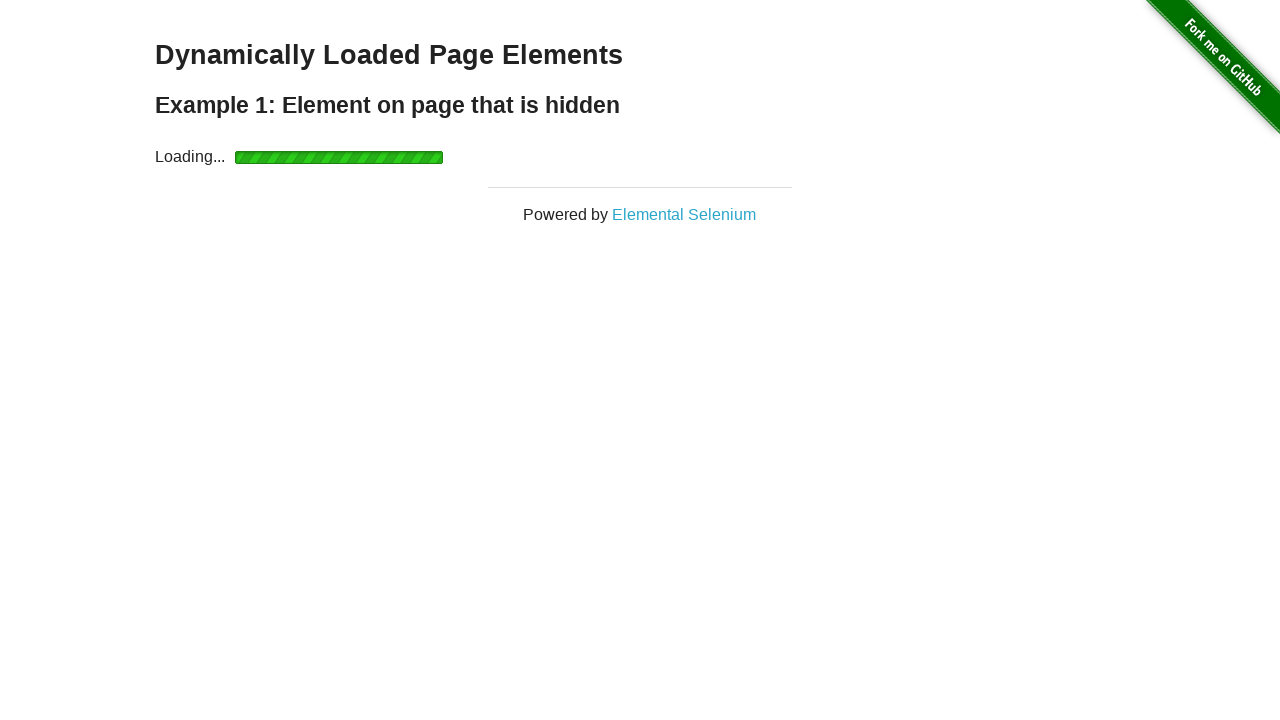

Waited for 'Hello World!' text to become visible
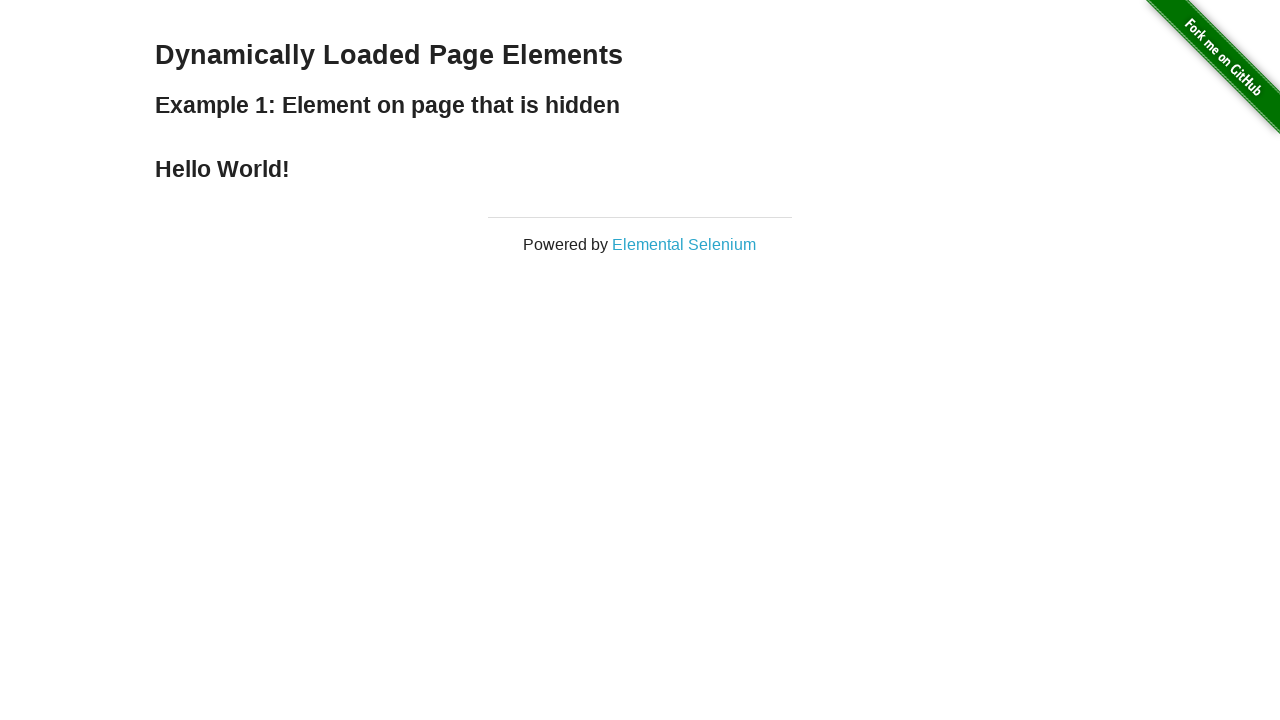

Located 'Hello World!' element
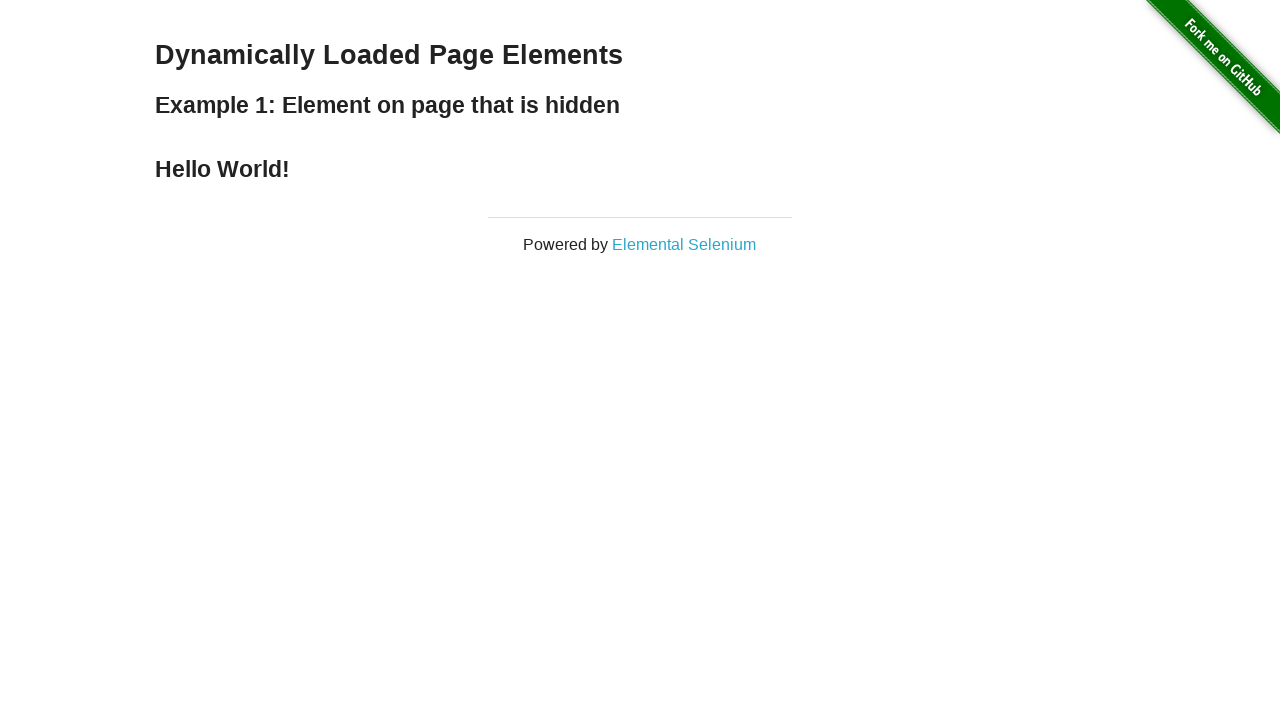

Verified 'Hello World!' text is visible
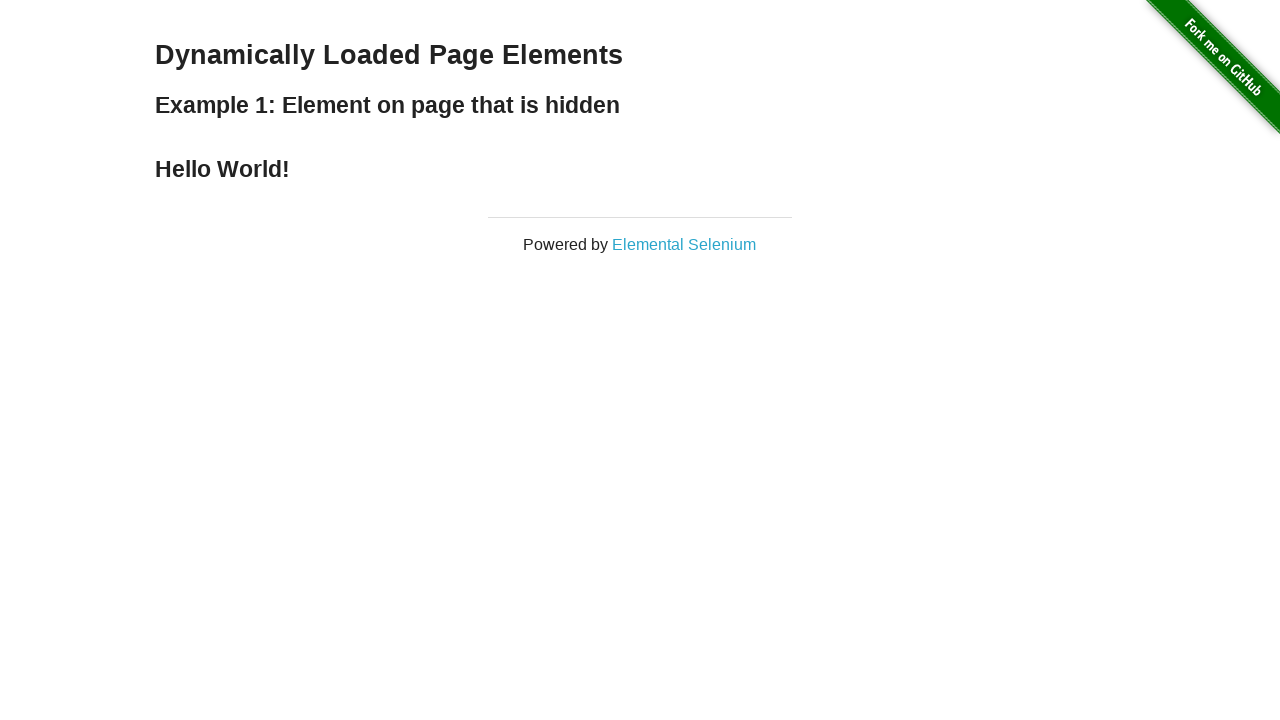

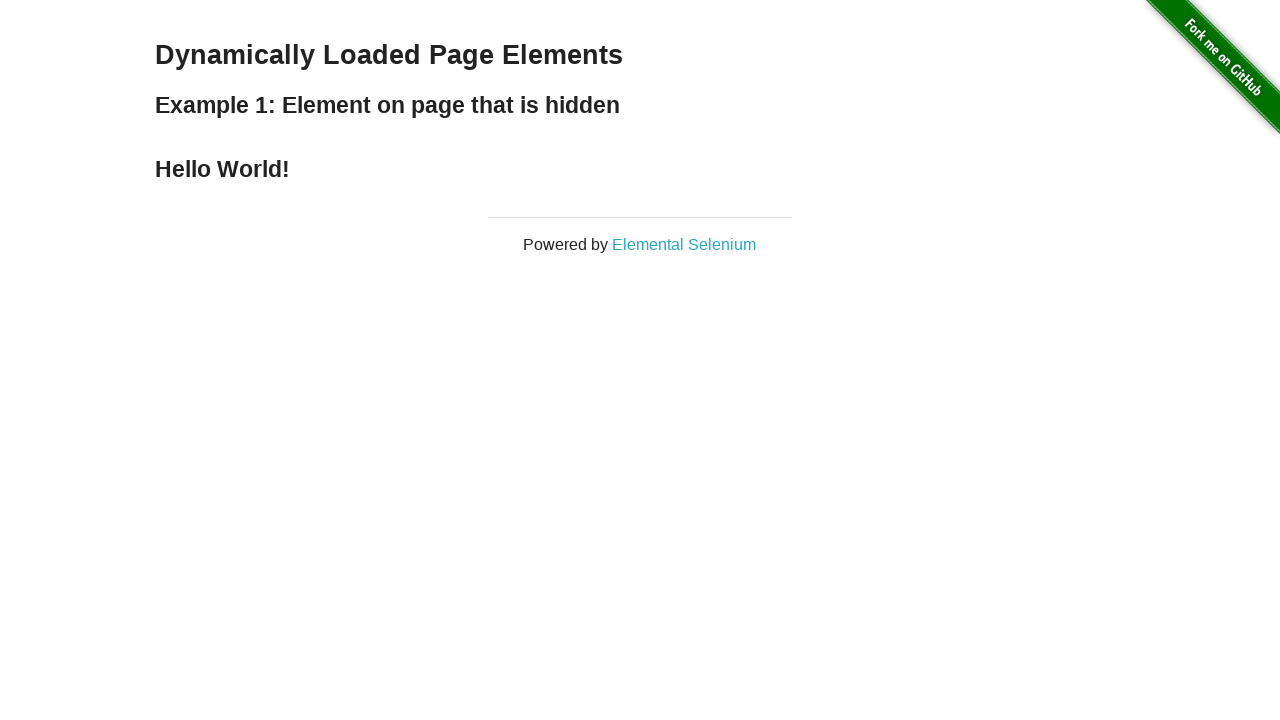